Tests number input field by pressing arrow down key to decrement the value.

Starting URL: http://the-internet.herokuapp.com/inputs

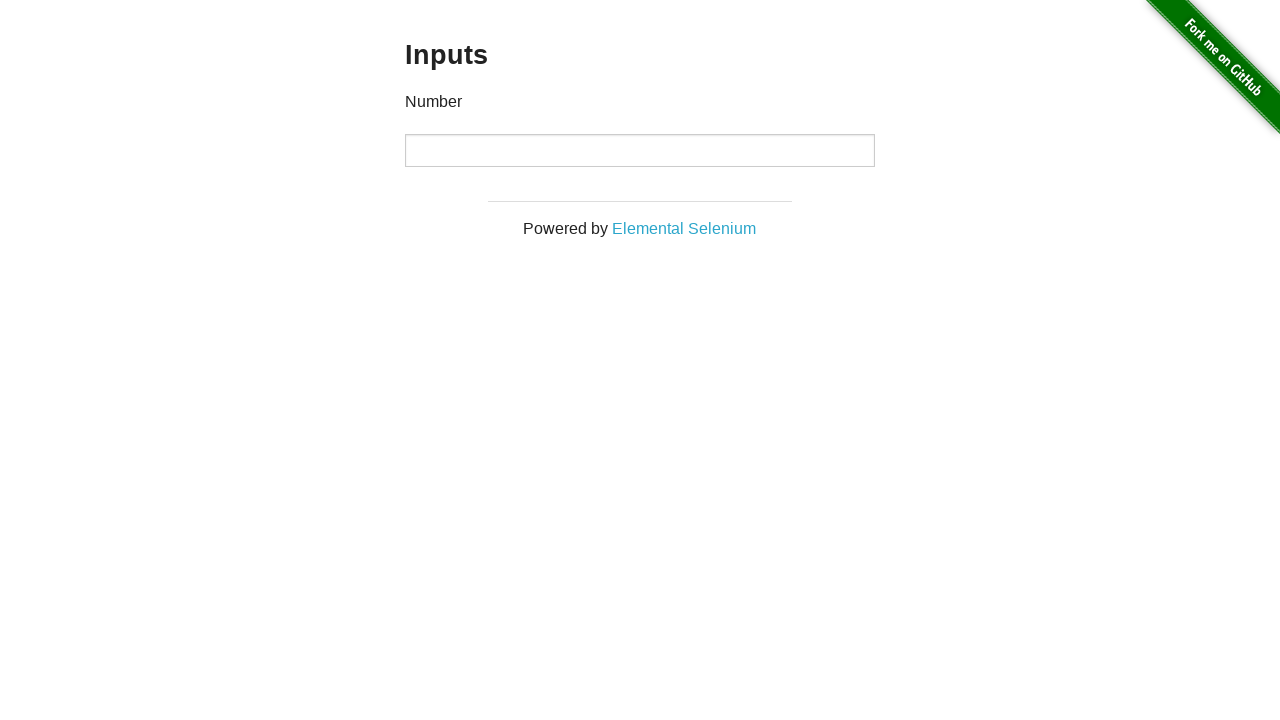

Navigated to number input test page
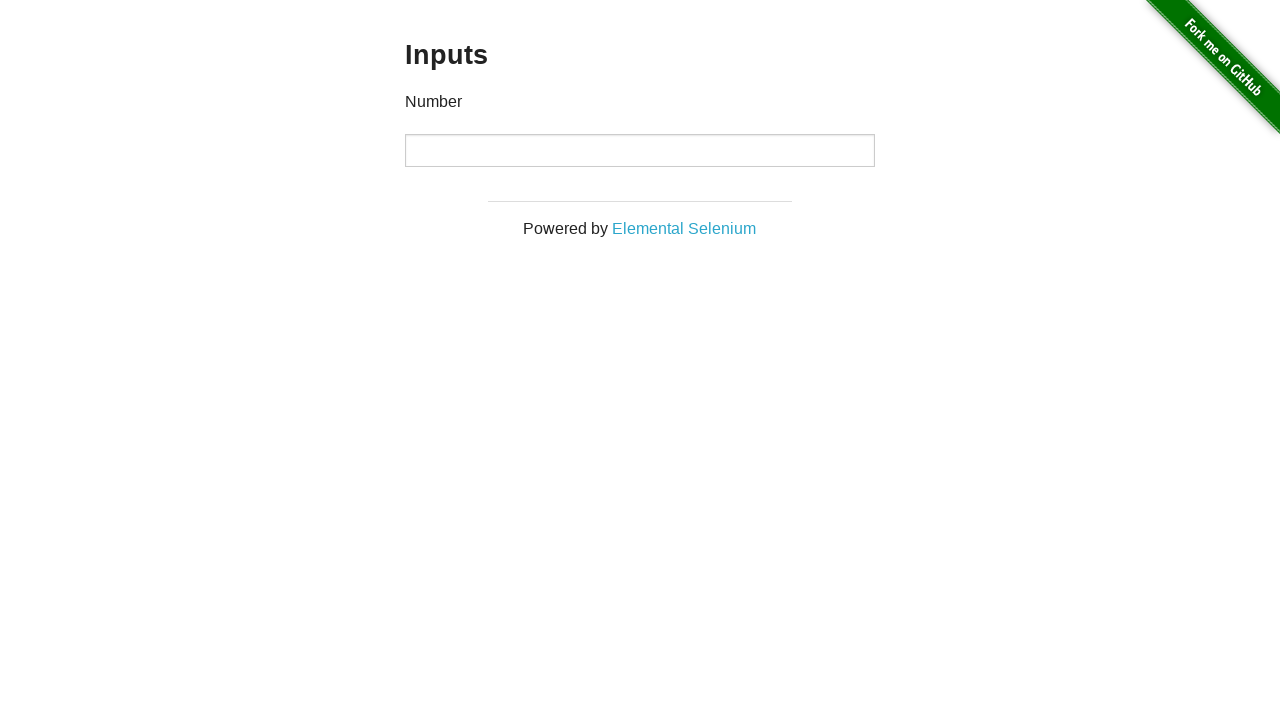

Located number input field
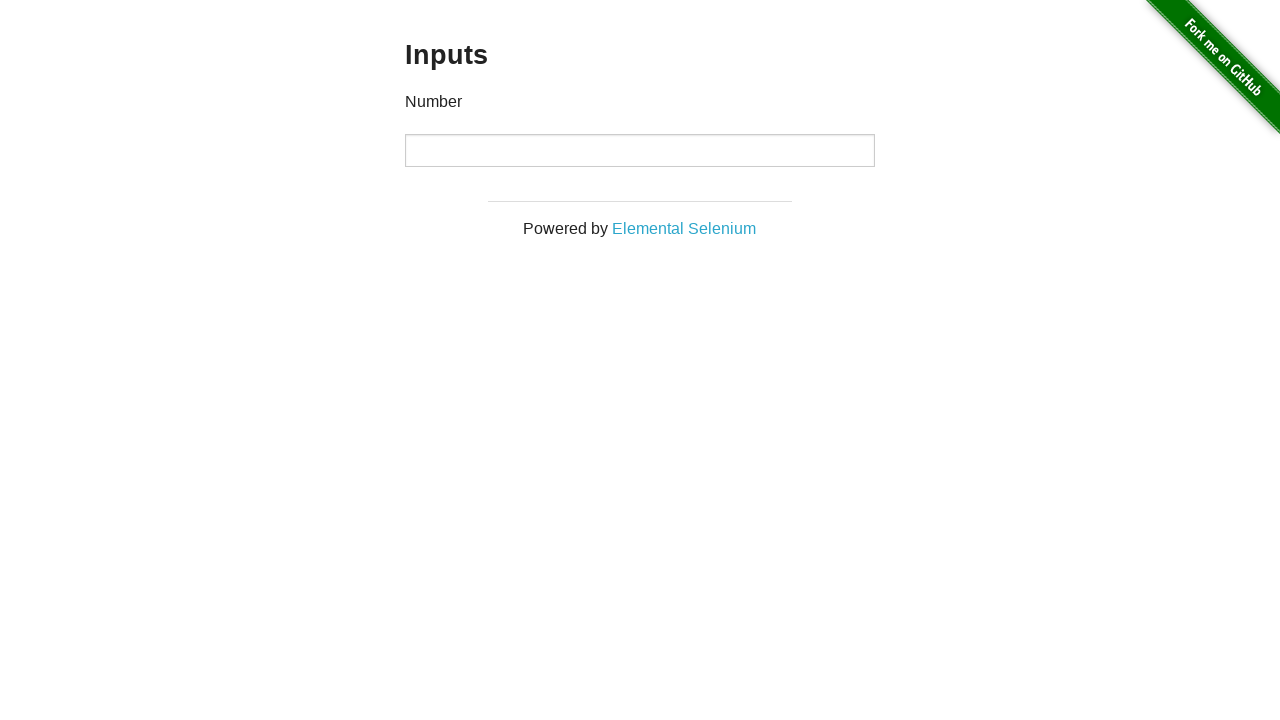

Pressed ArrowDown key to decrement number input value on input[type='number']
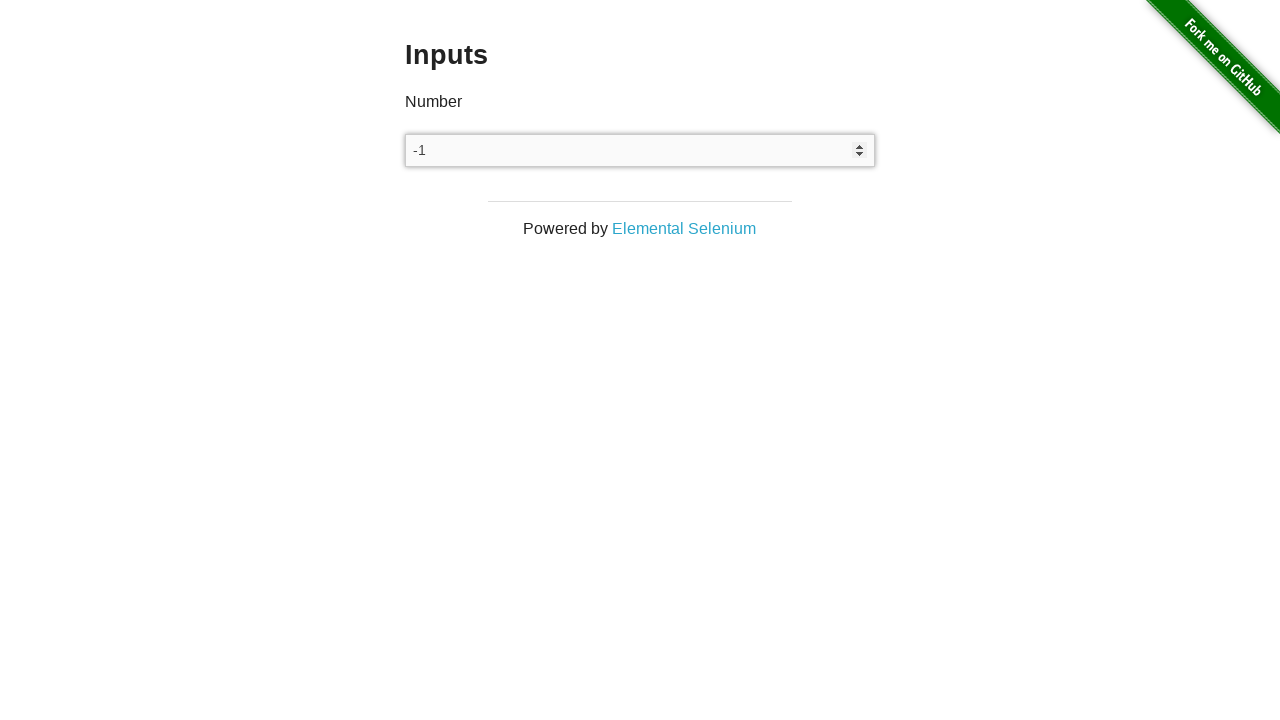

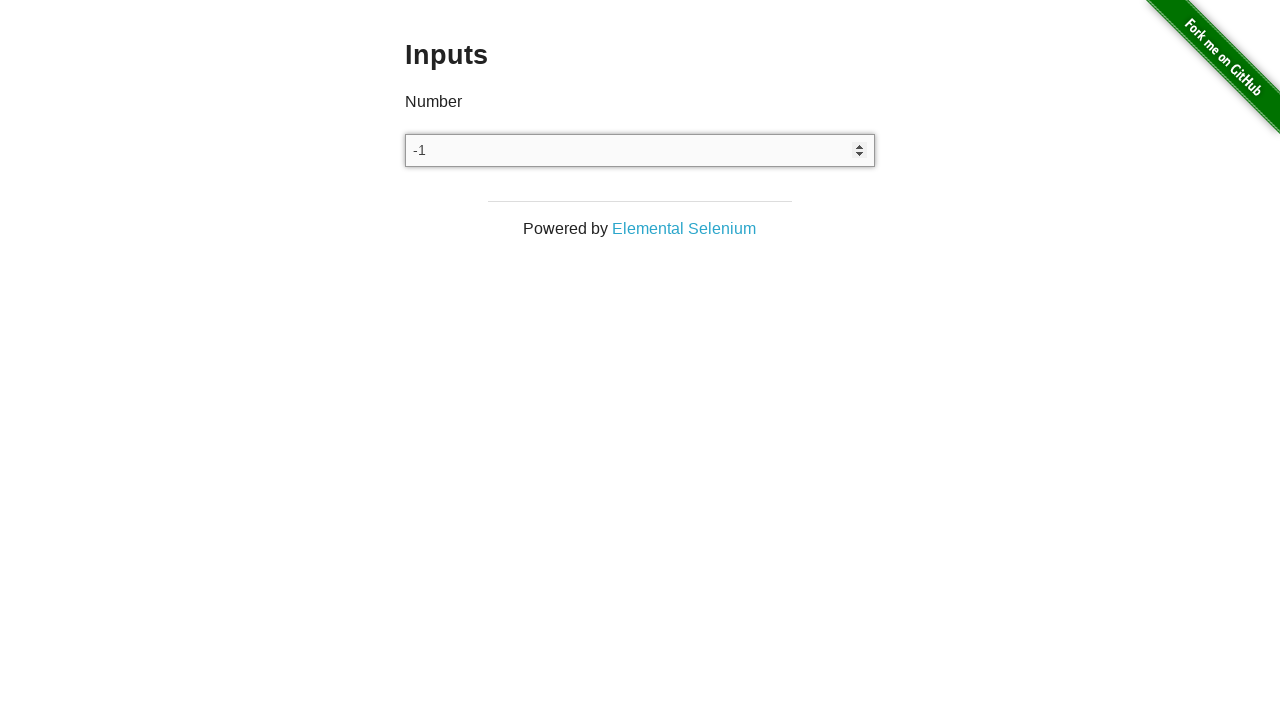